Tests forgot password flow by clicking link and filling in email and password fields

Starting URL: https://rahulshettyacademy.com/client

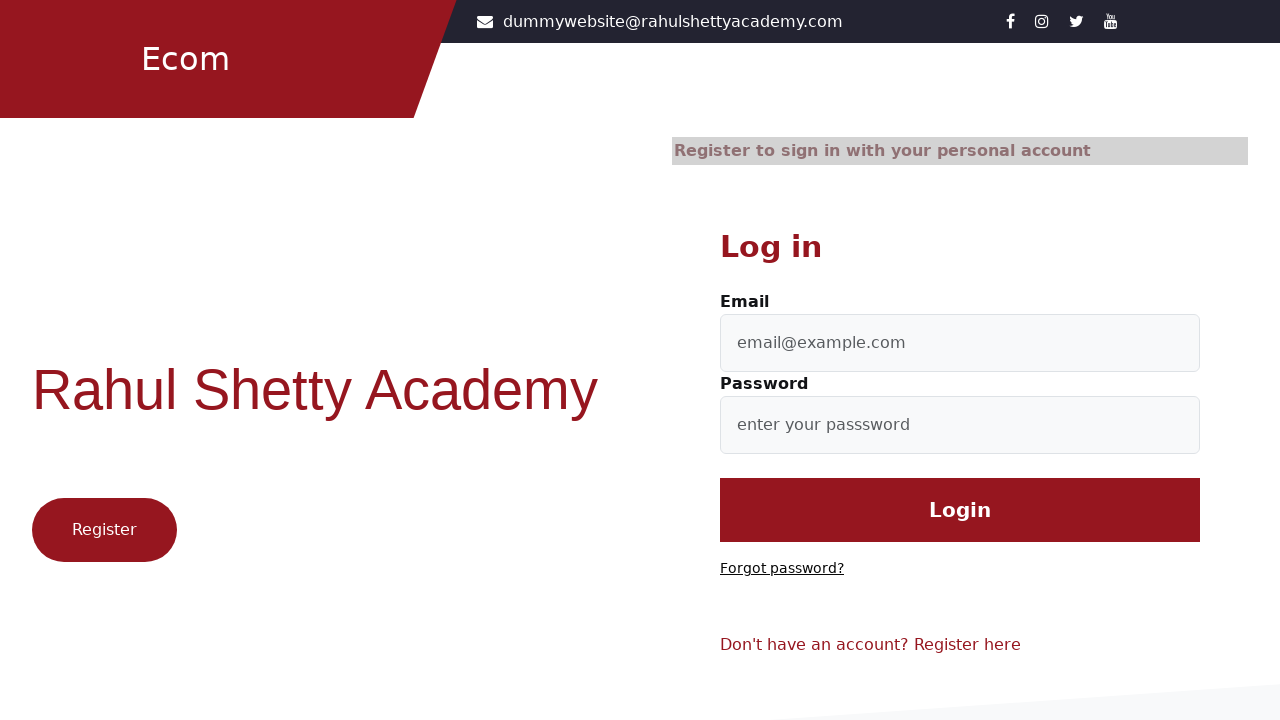

Clicked 'Forgot password?' link at (782, 569) on text=Forgot password?
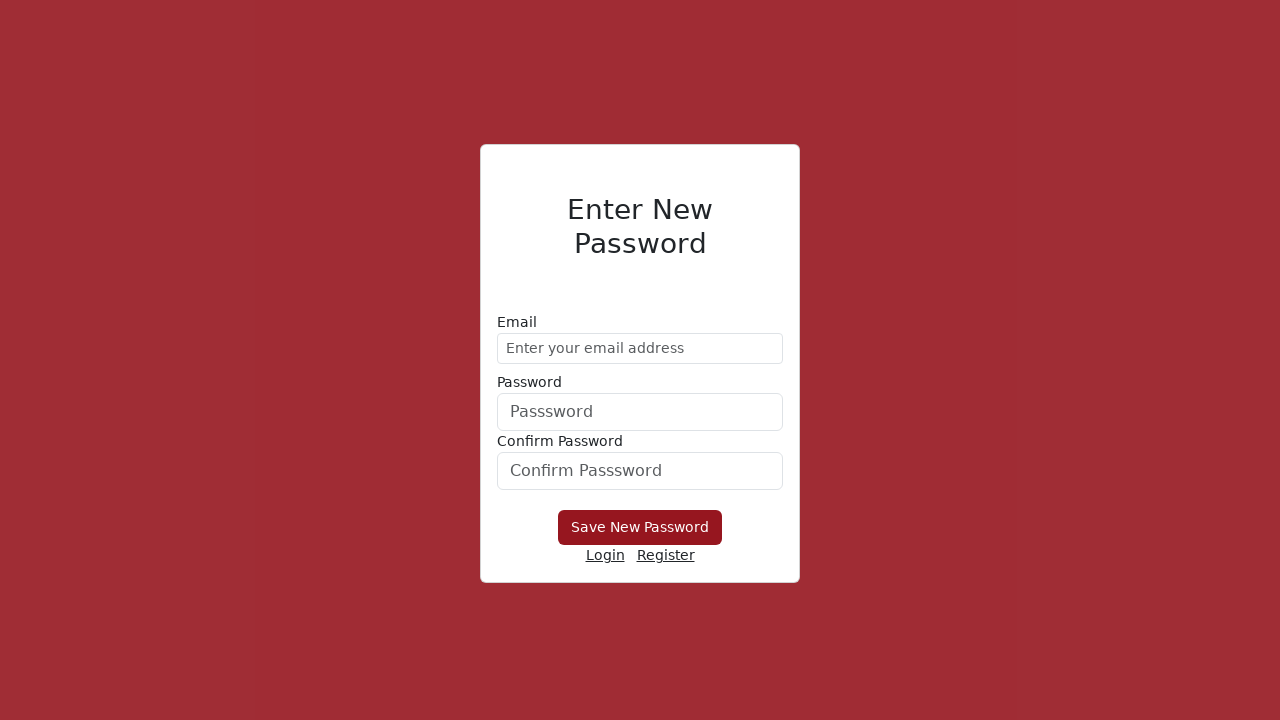

Filled email field with 'demo@mail.com' on //form/div[1]/input
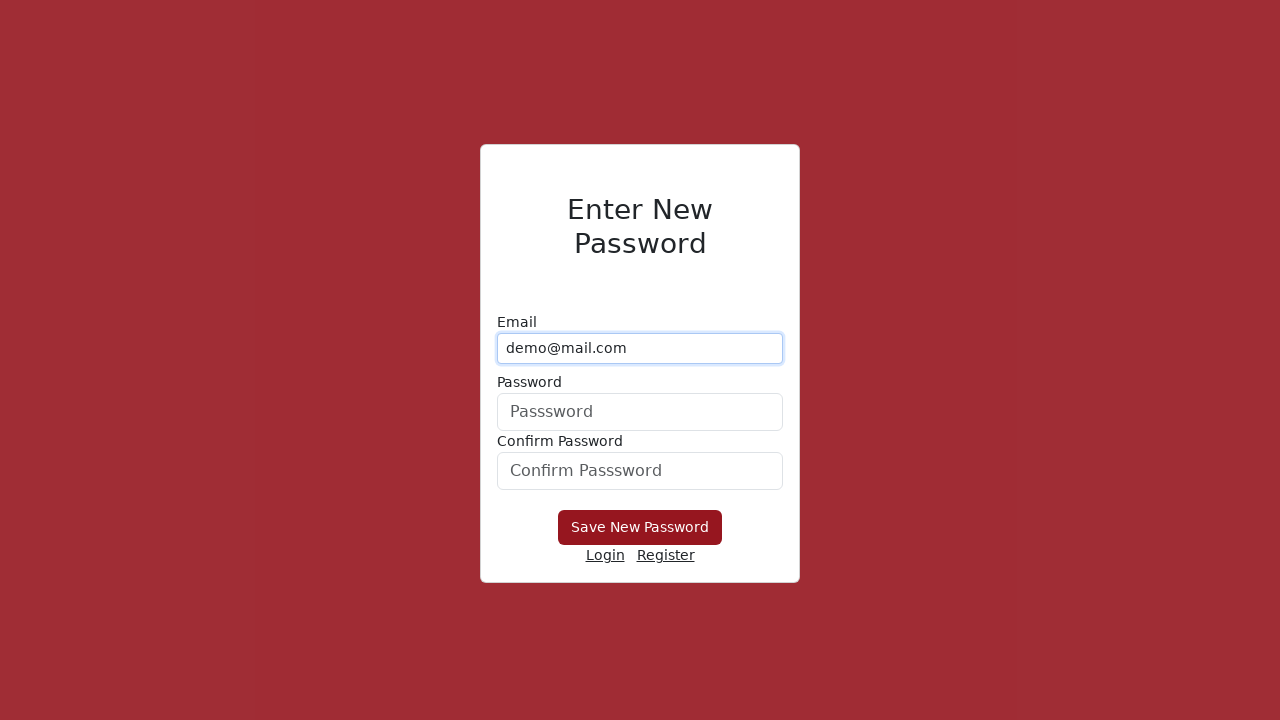

Filled new password field with 'Hello@1234' on form div:nth-child(2) input
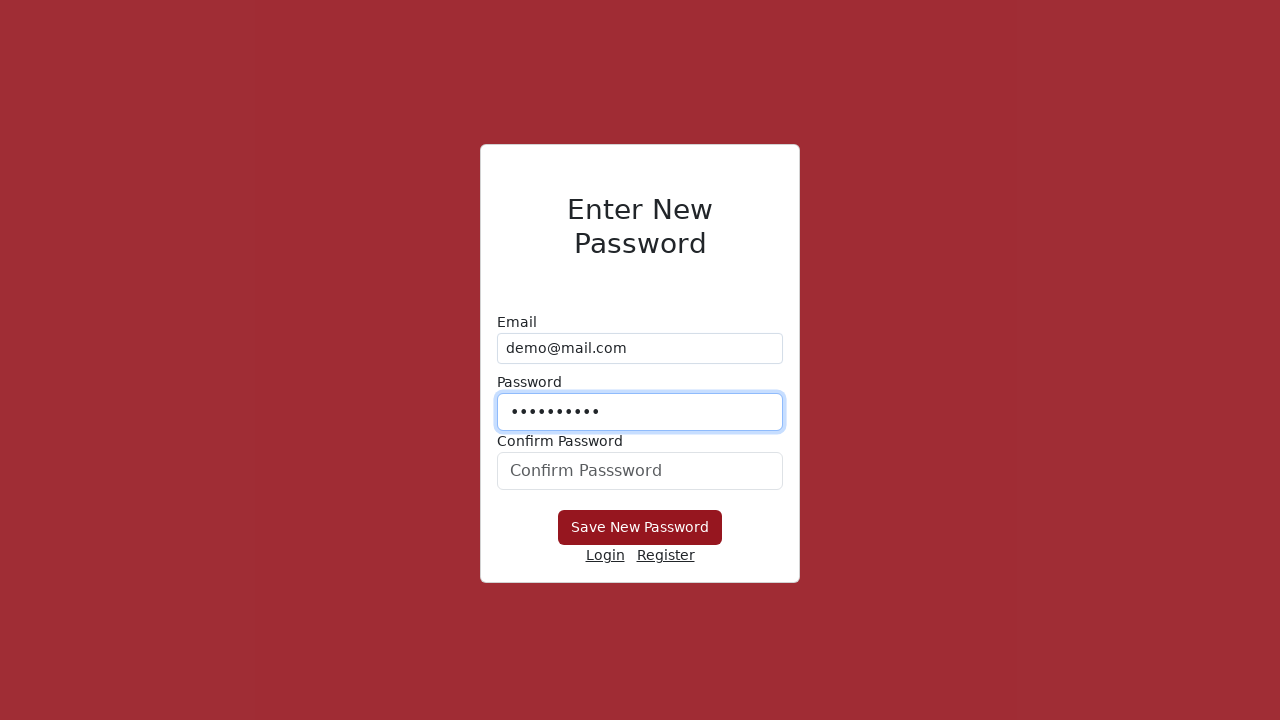

Filled confirm password field with 'Hello@1234' on form div:nth-child(3) input
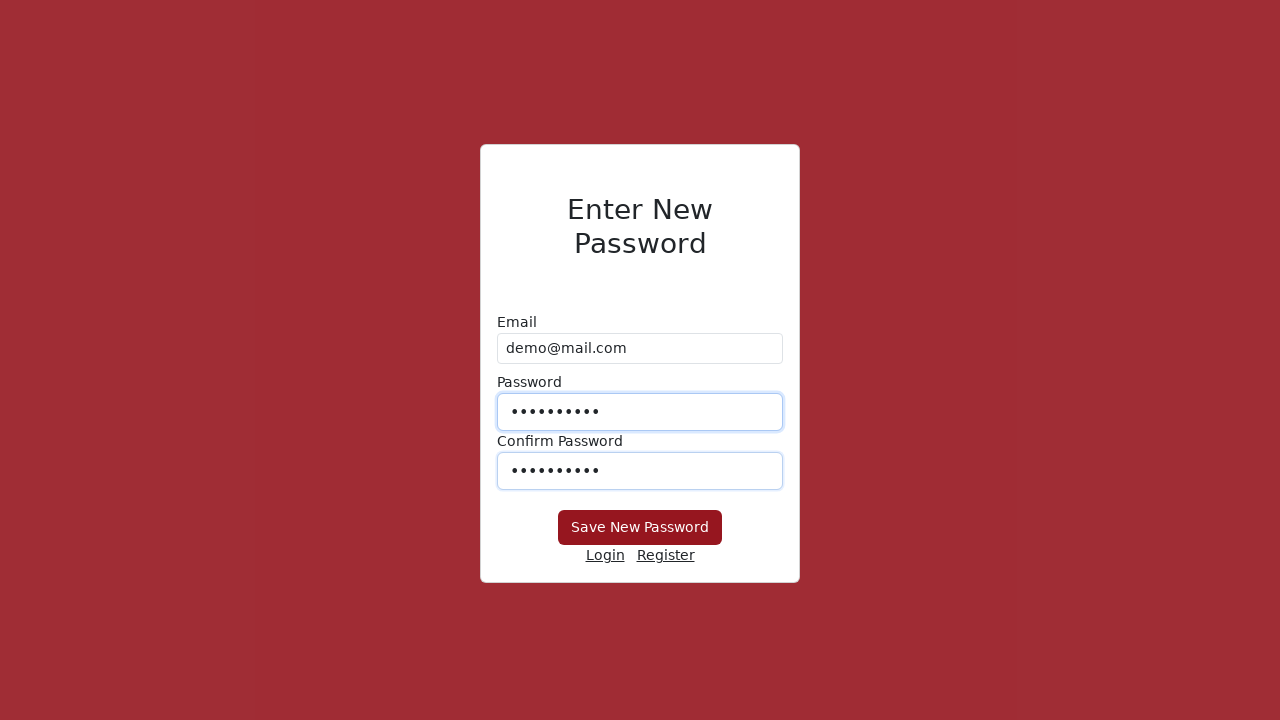

Clicked 'Save New Password' button to submit forgot password form at (640, 528) on xpath=//button[text()='Save New Password']
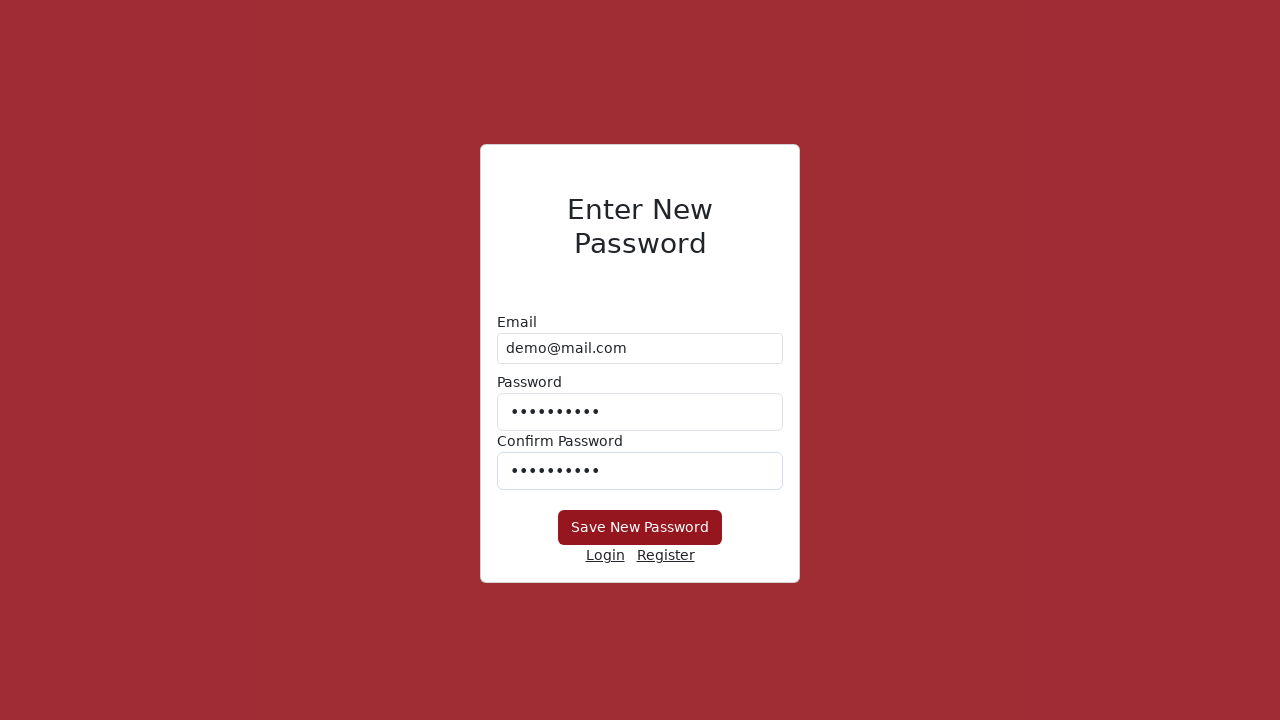

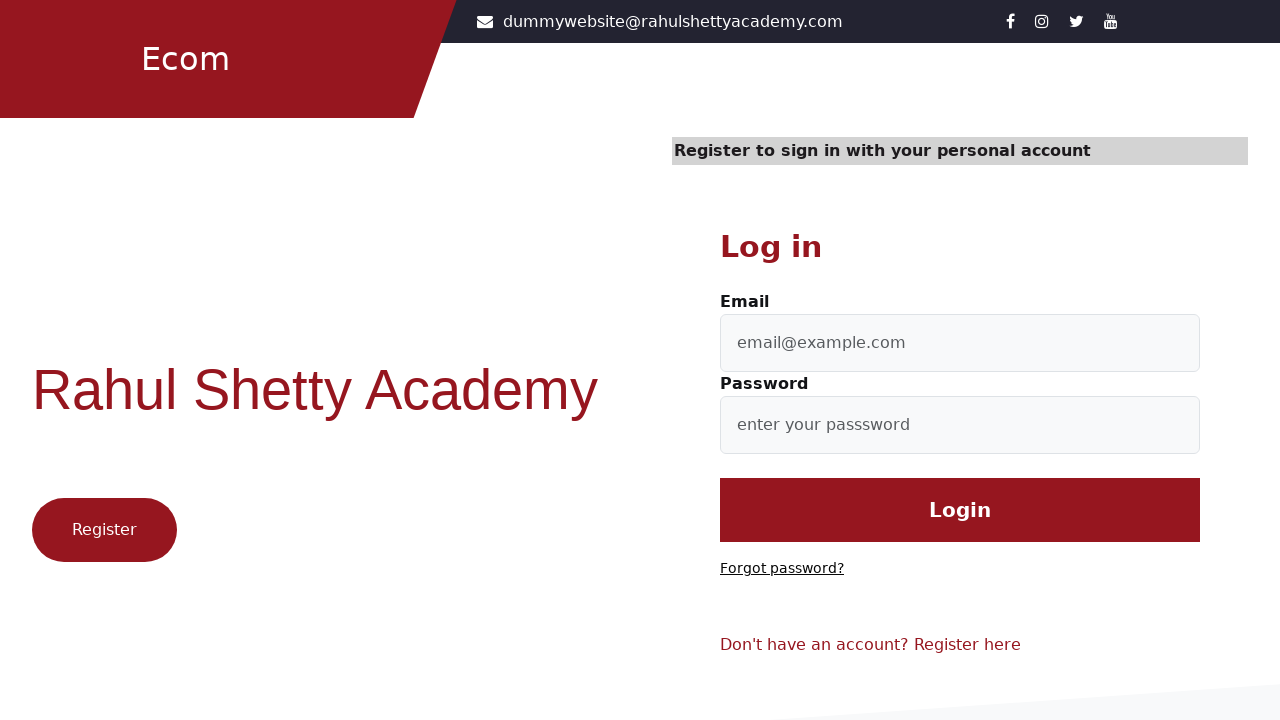